Navigates to Twitch homepage and waits for it to load

Starting URL: https://www.twitch.tv

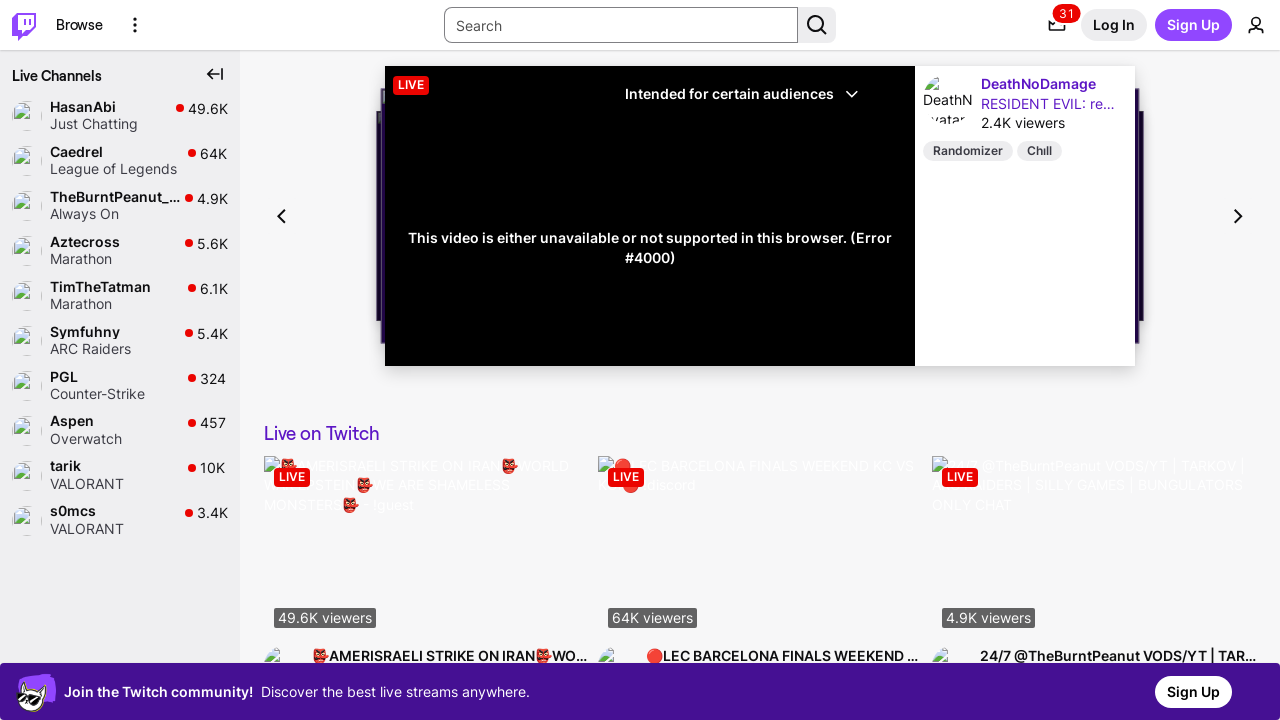

Navigated to Twitch homepage at https://www.twitch.tv
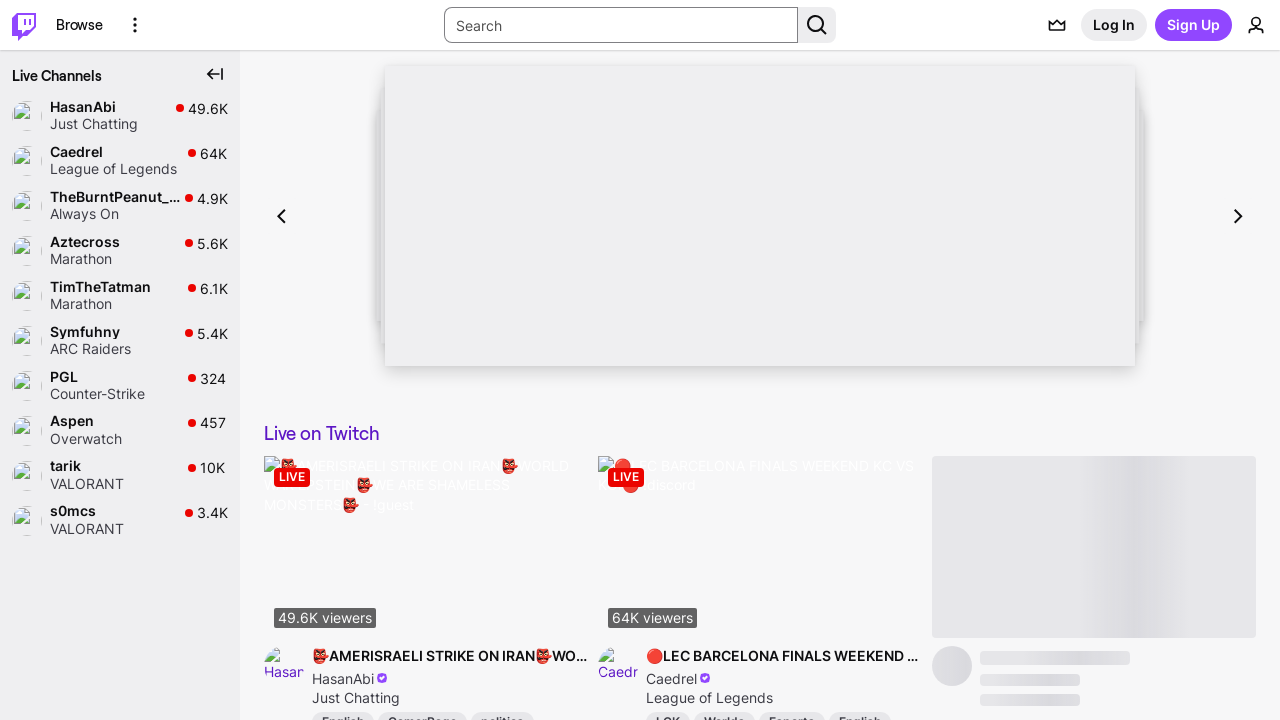

Twitch homepage fully loaded - network idle state reached
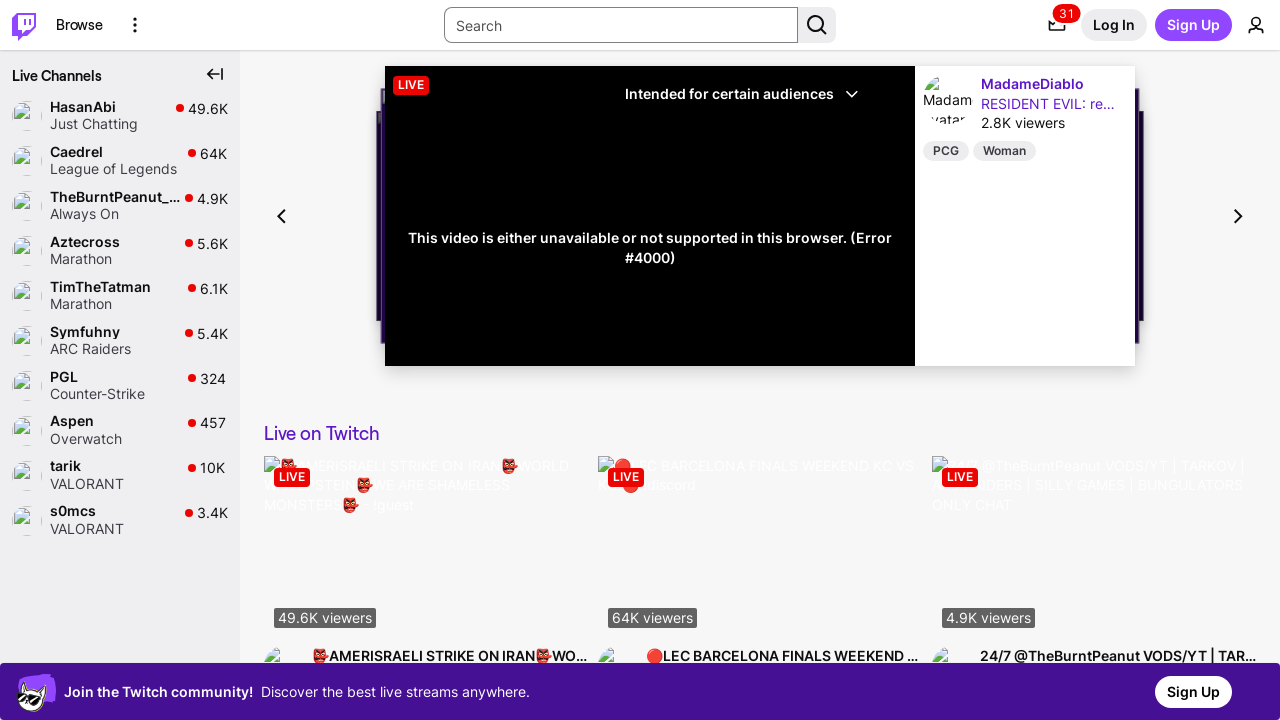

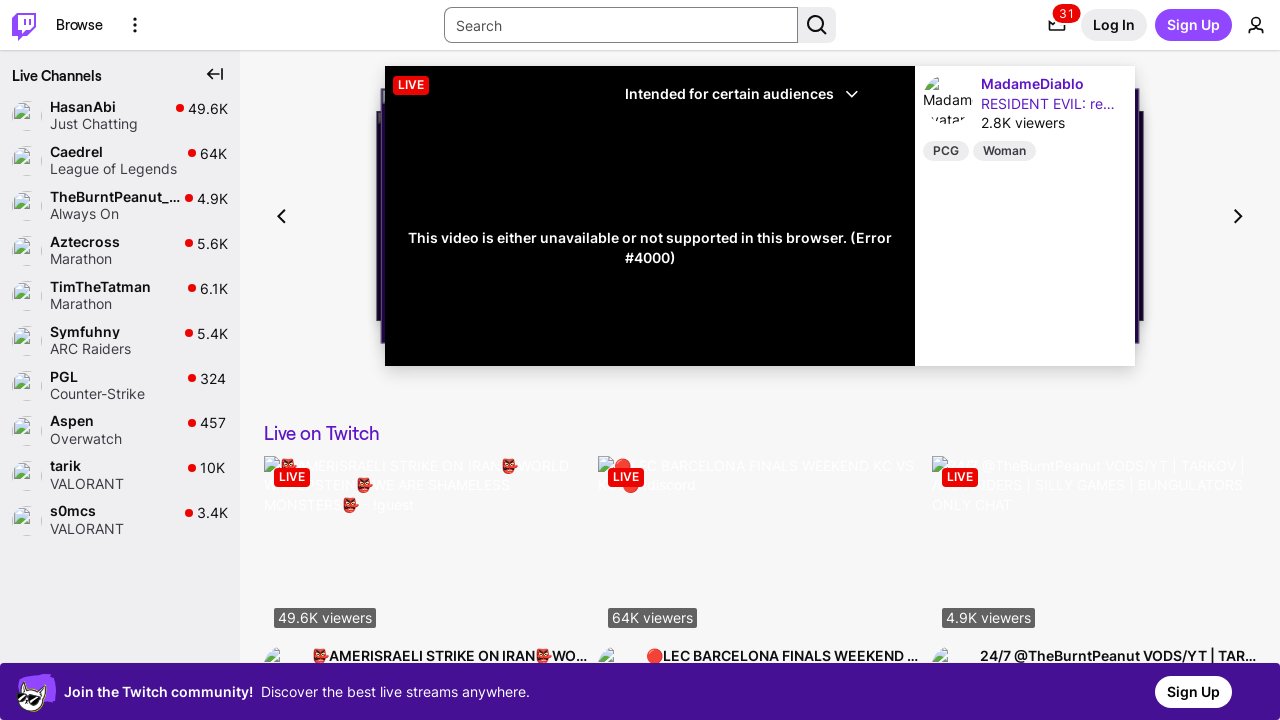